Tests switching between two browser windows by clicking a link that opens a new window and verifying the switch

Starting URL: https://the-internet.herokuapp.com/windows

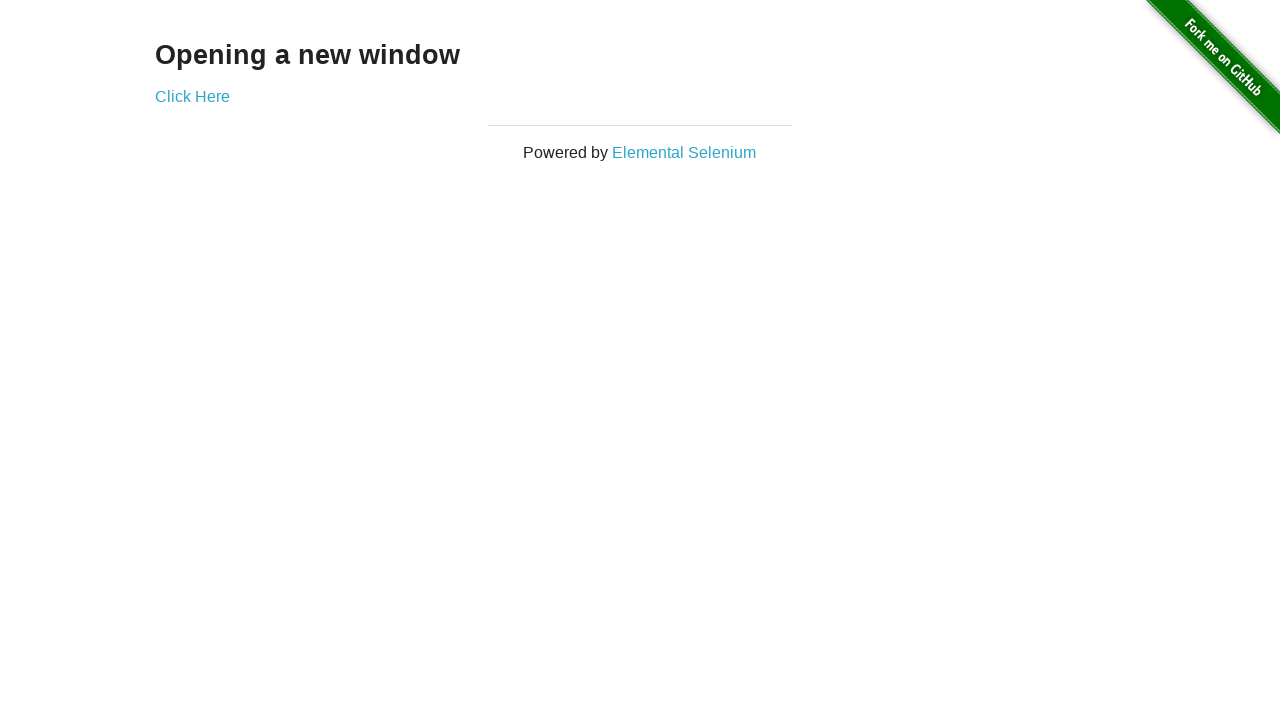

Navigated to Windows test page
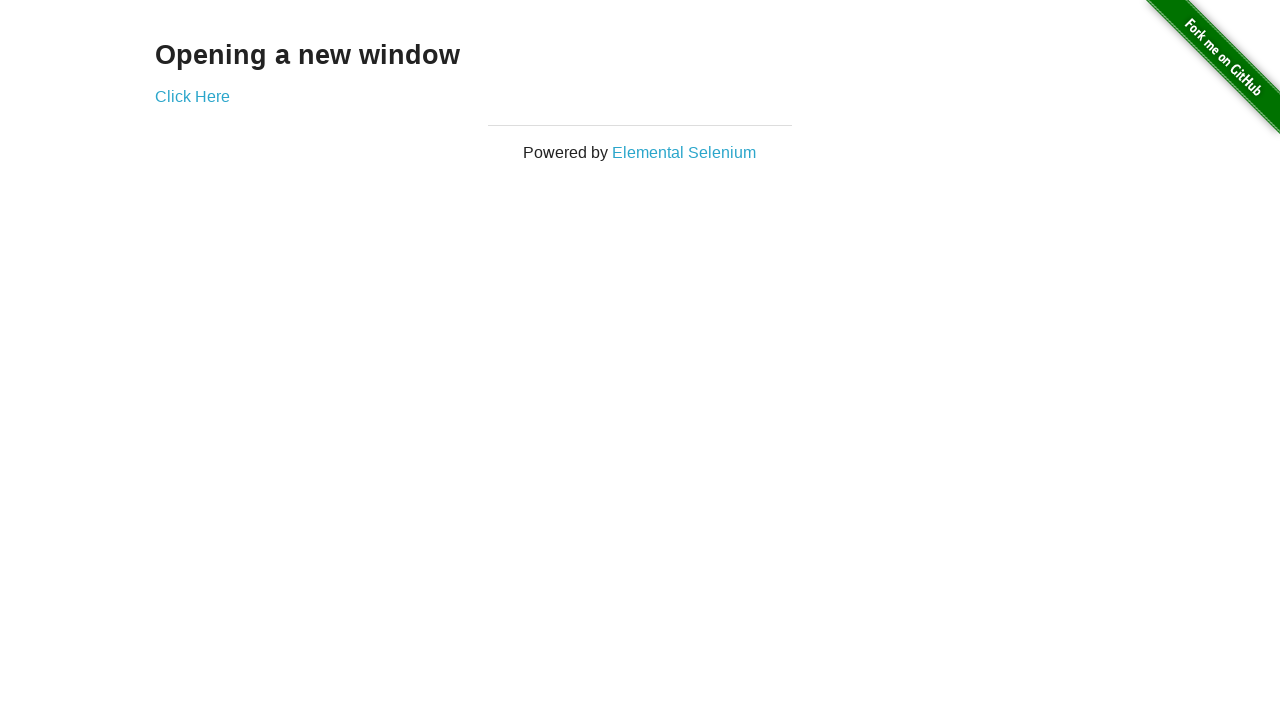

Clicked 'Click Here' link to open new window at (192, 96) on text=Click Here
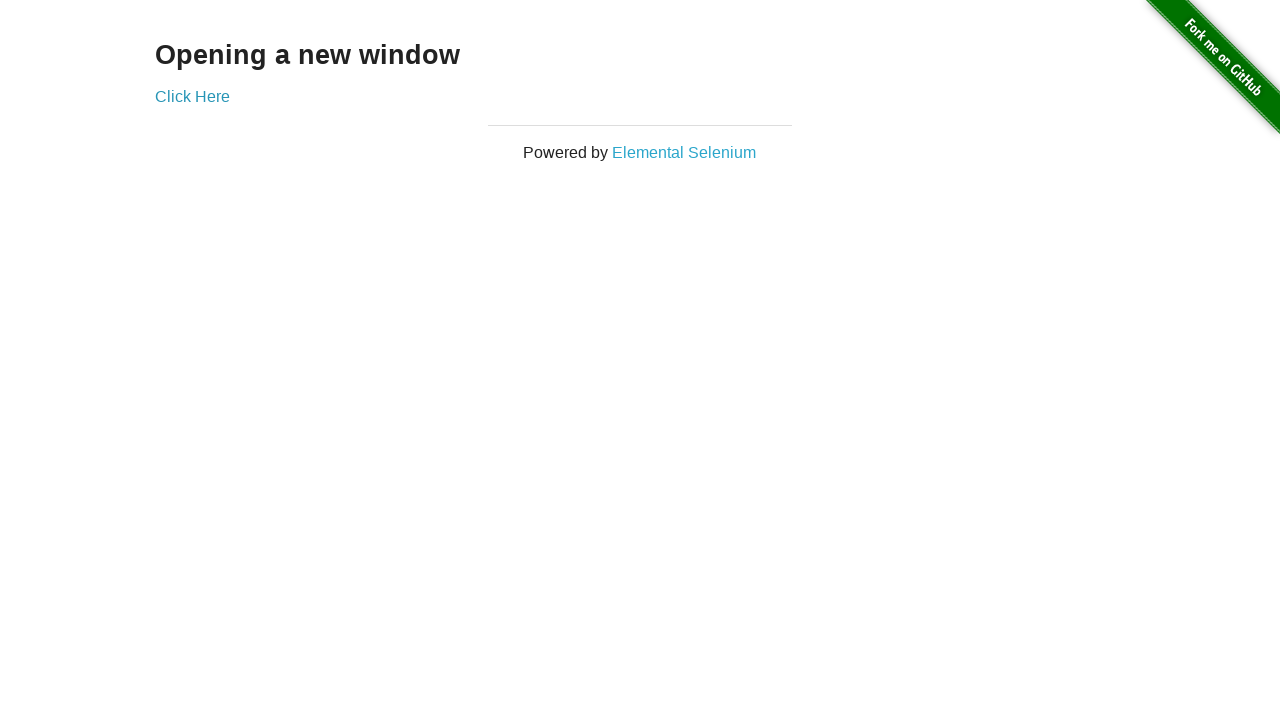

New window popup captured
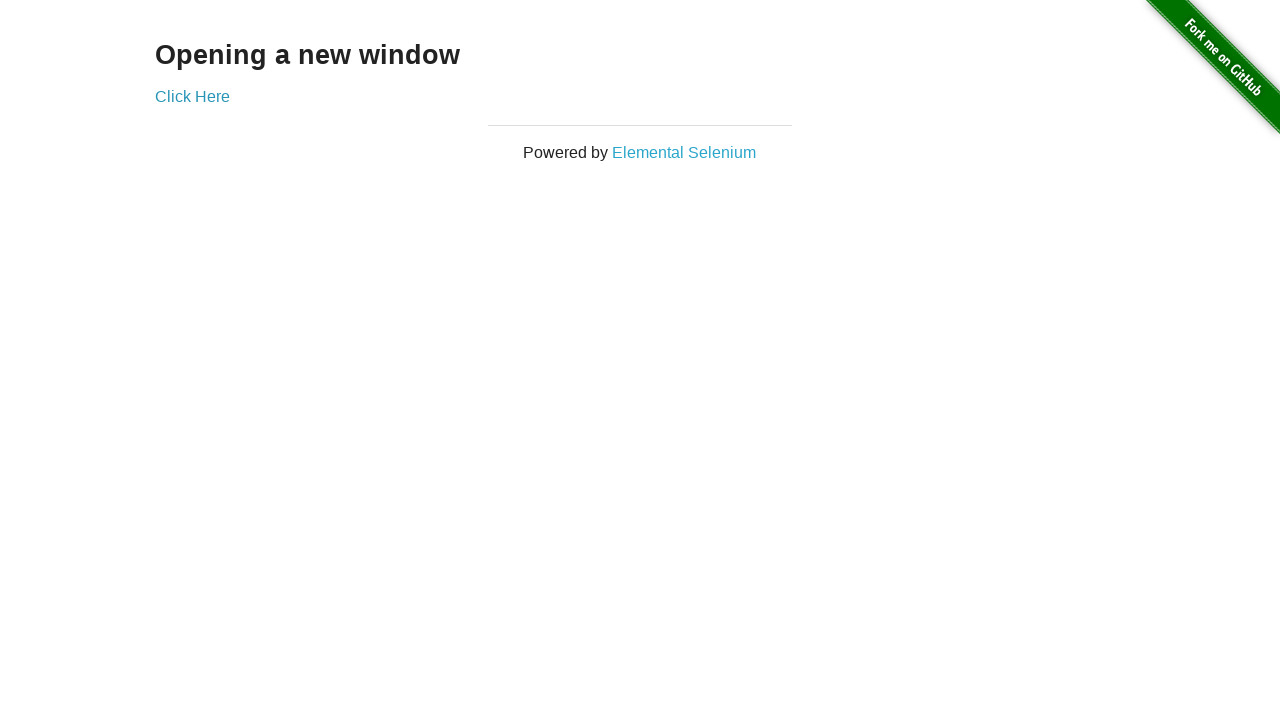

New window finished loading
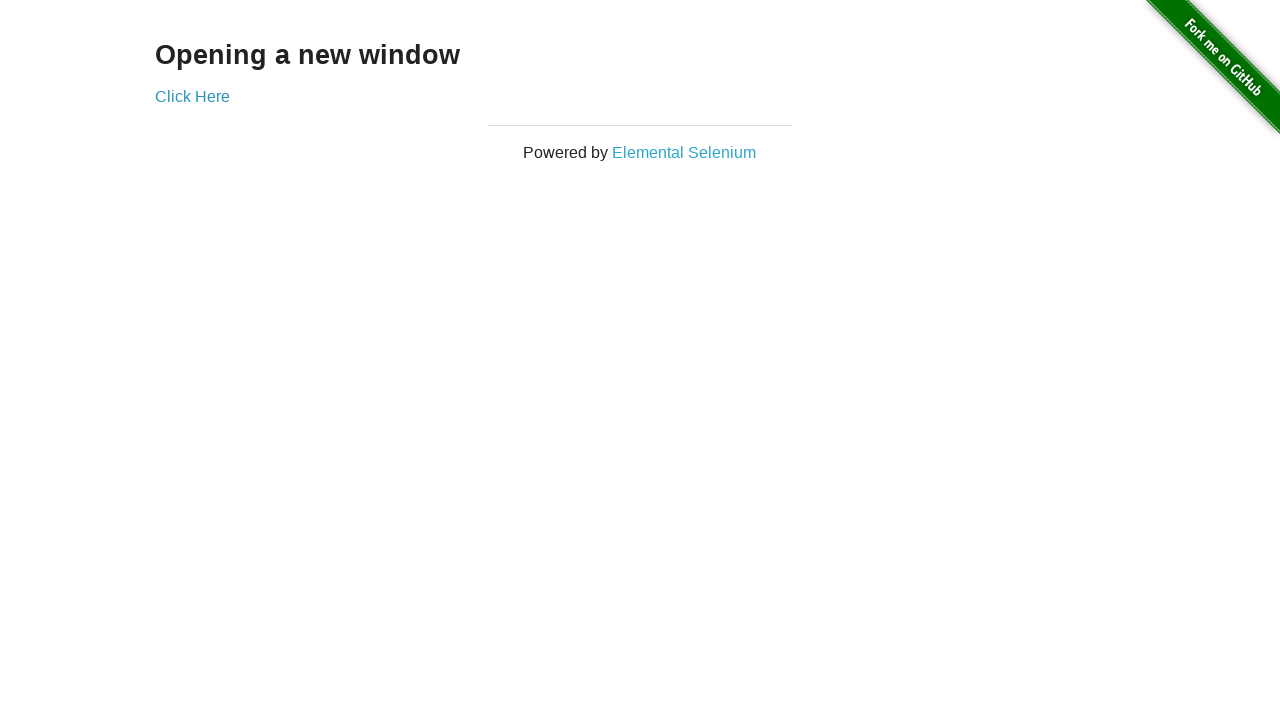

Verified new window title is 'New Window'
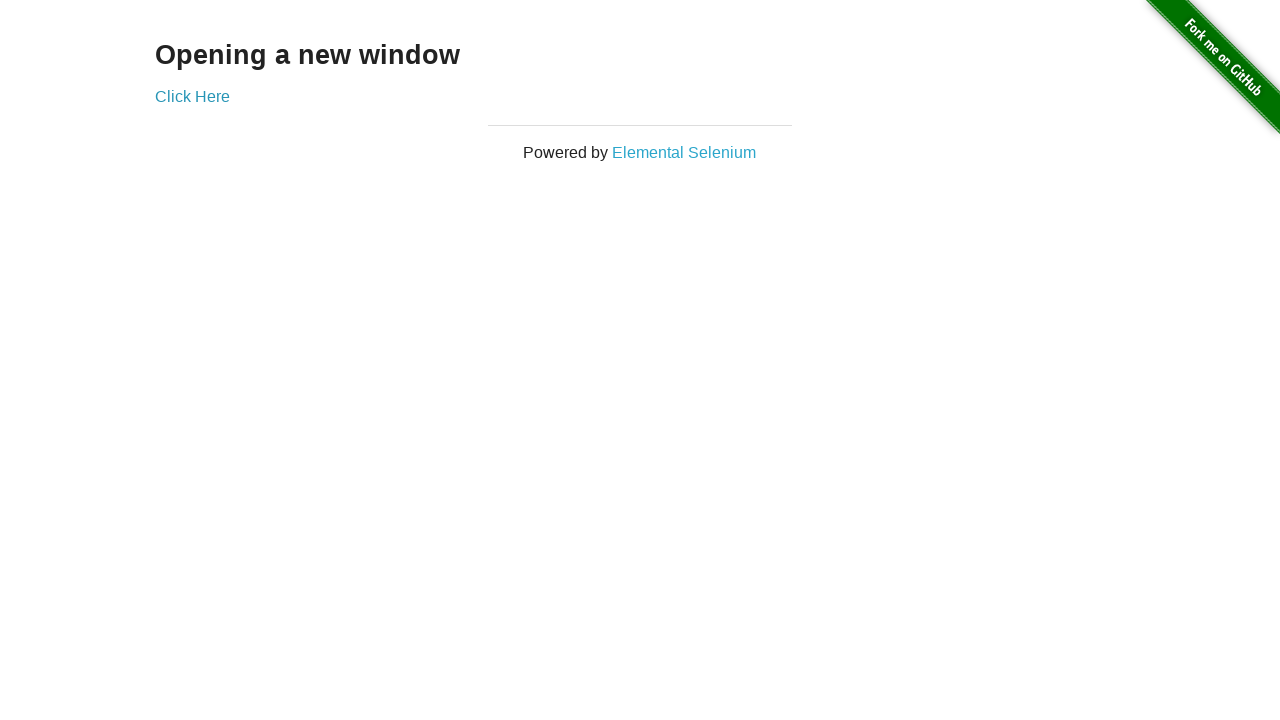

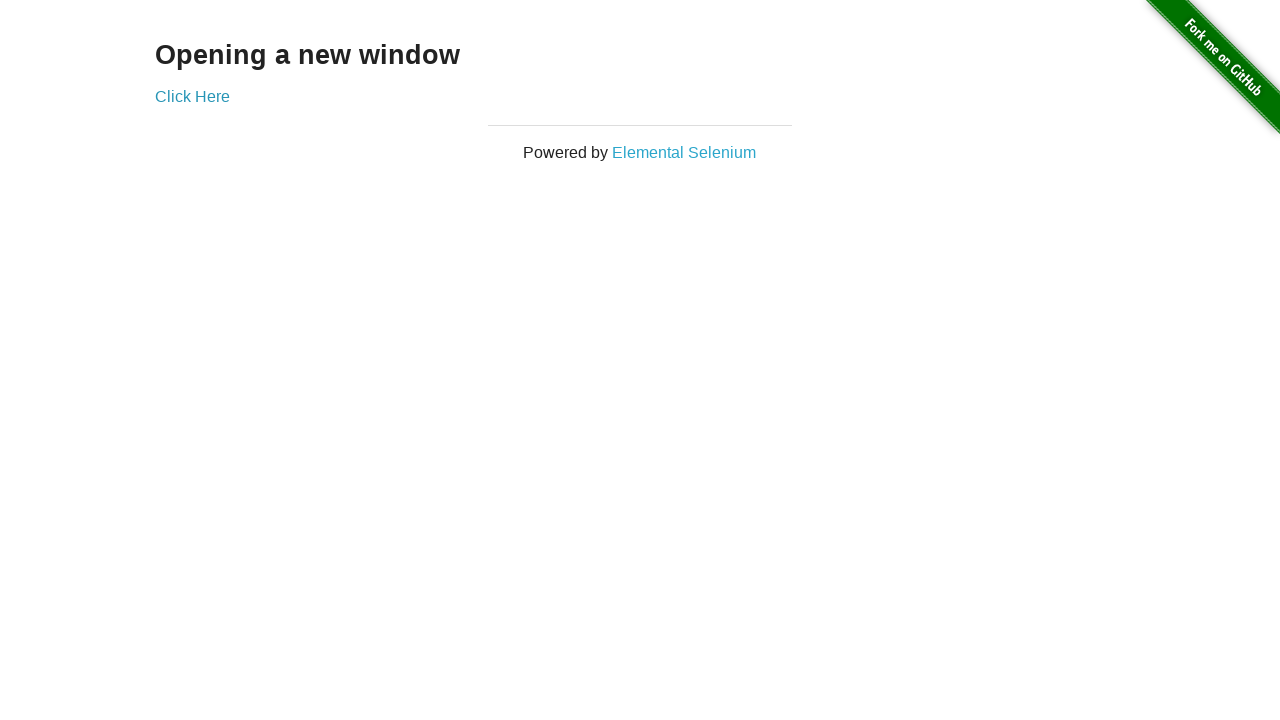